Tests infinite scroll functionality on Steam game reviews page by scrolling to load additional review content and verifying new reviews are loaded.

Starting URL: https://steamcommunity.com/app/435150/reviews/?p=1&browsefilter=toprated

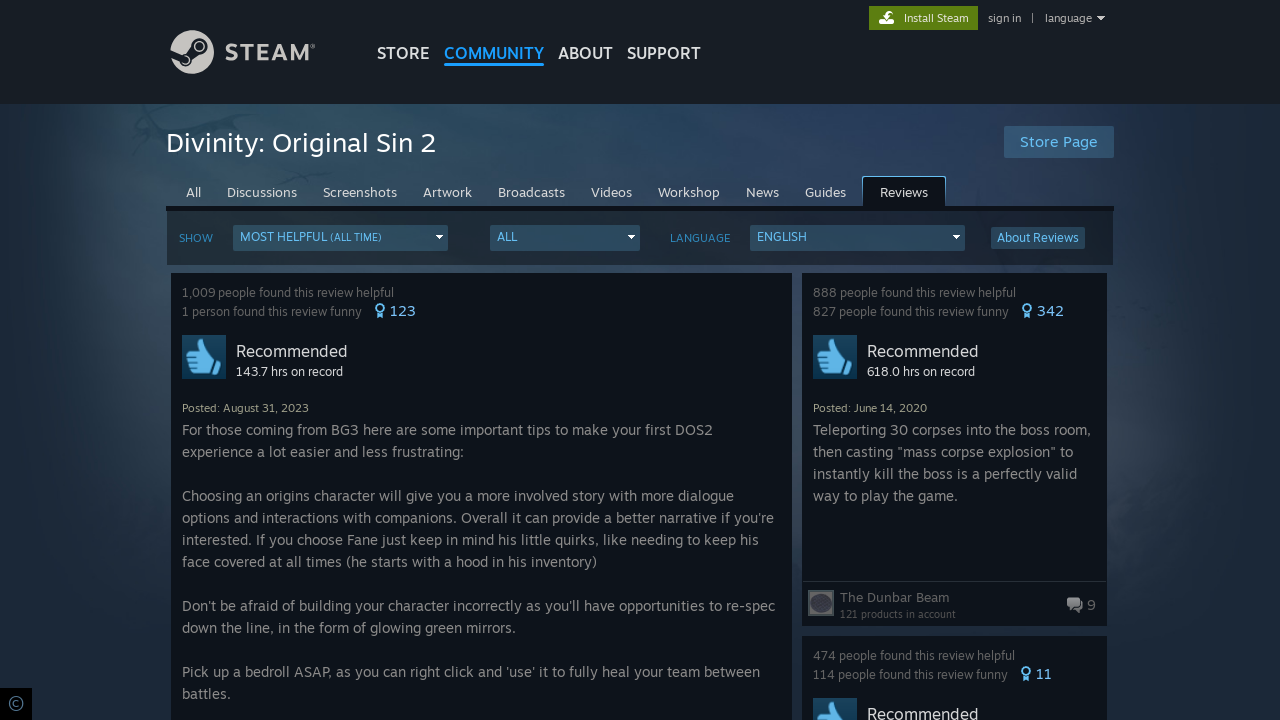

Waited for initial review cards to load
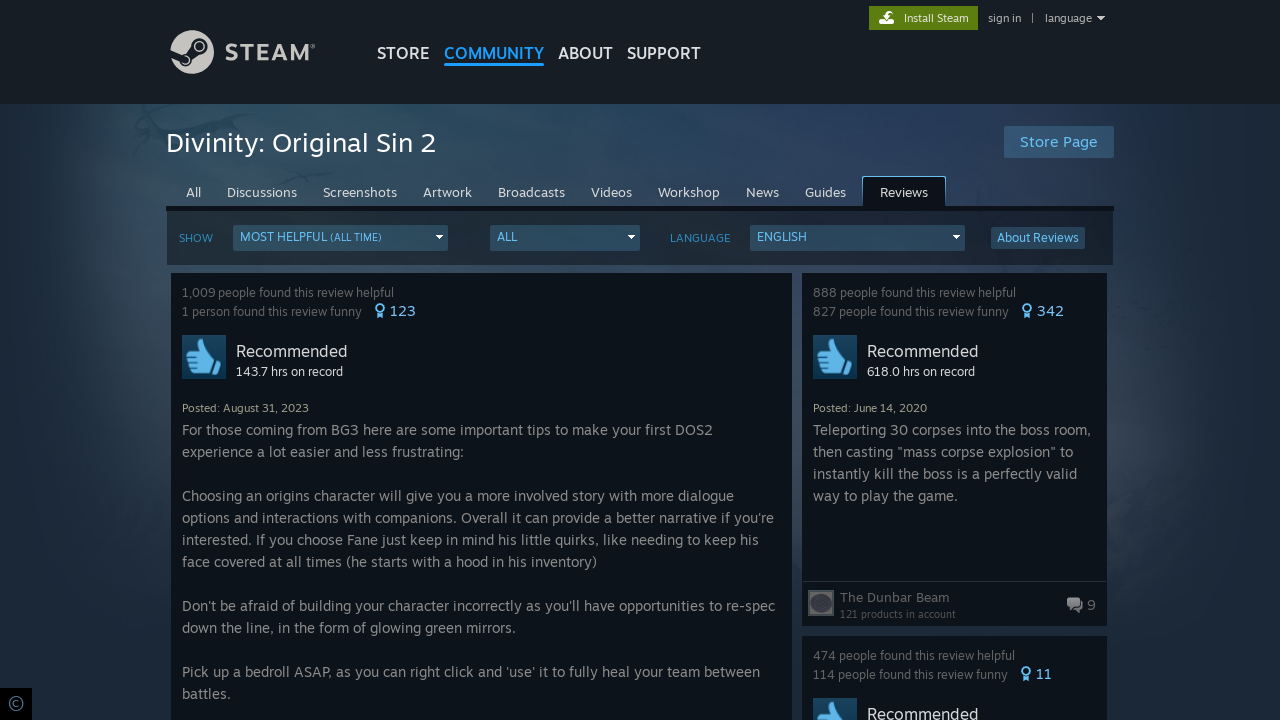

Captured initial page content
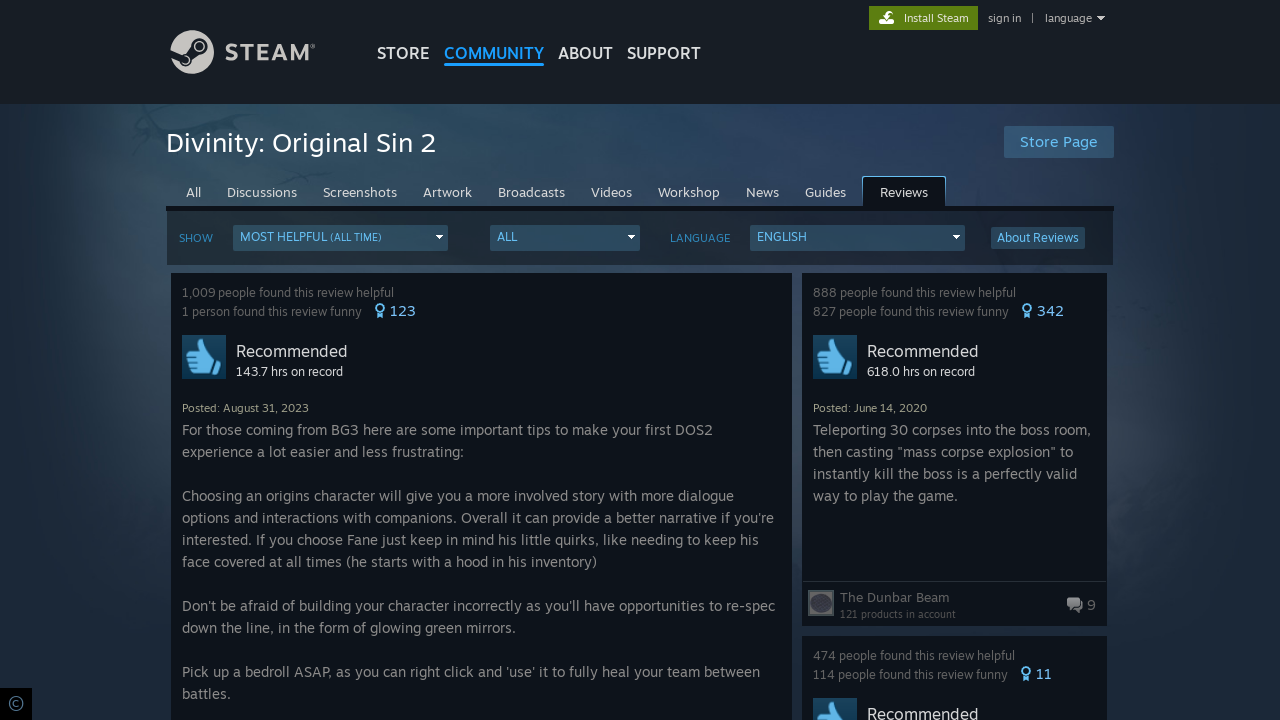

Scrolled to bottom of page (iteration 1)
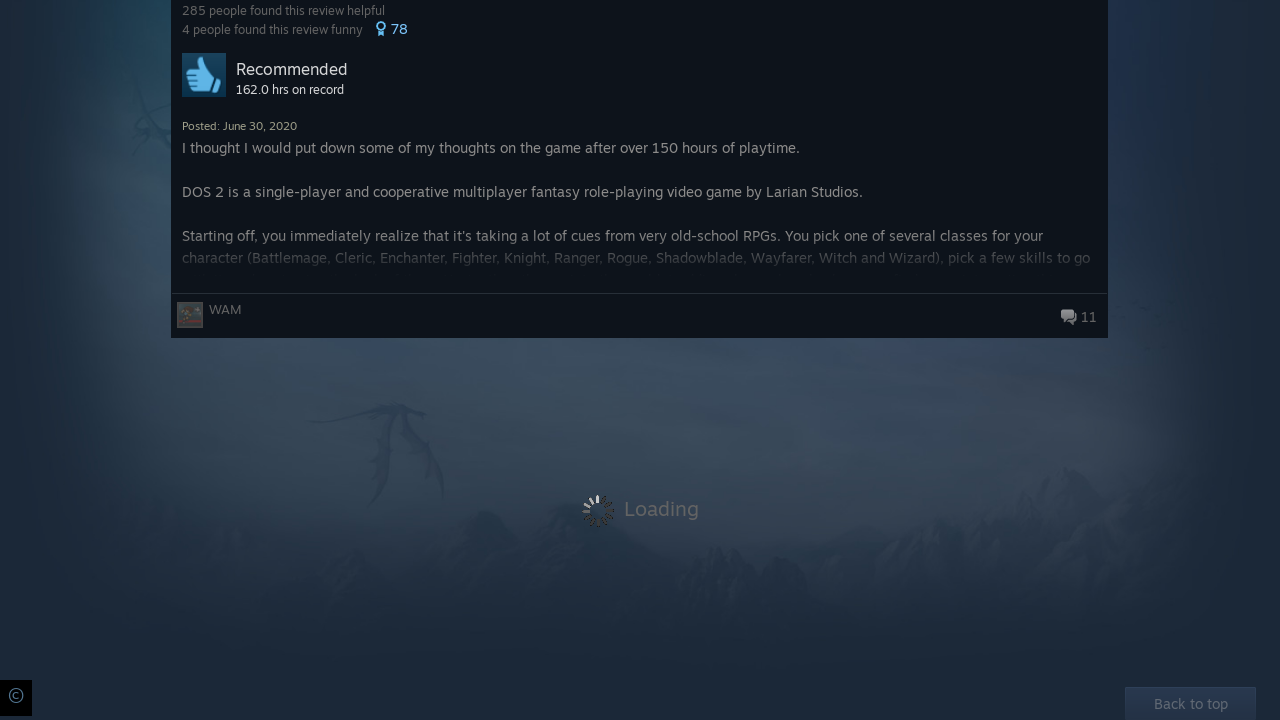

Waited 1 second for new reviews to load
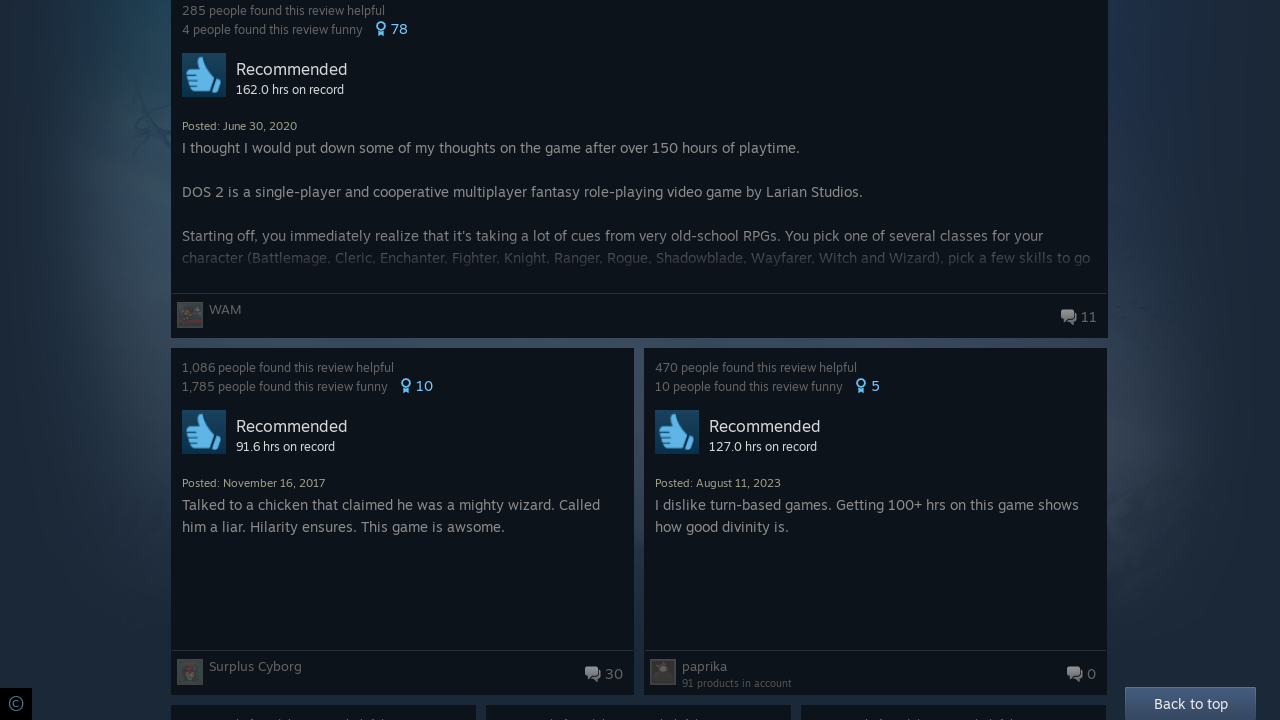

Scrolled to bottom of page (iteration 2)
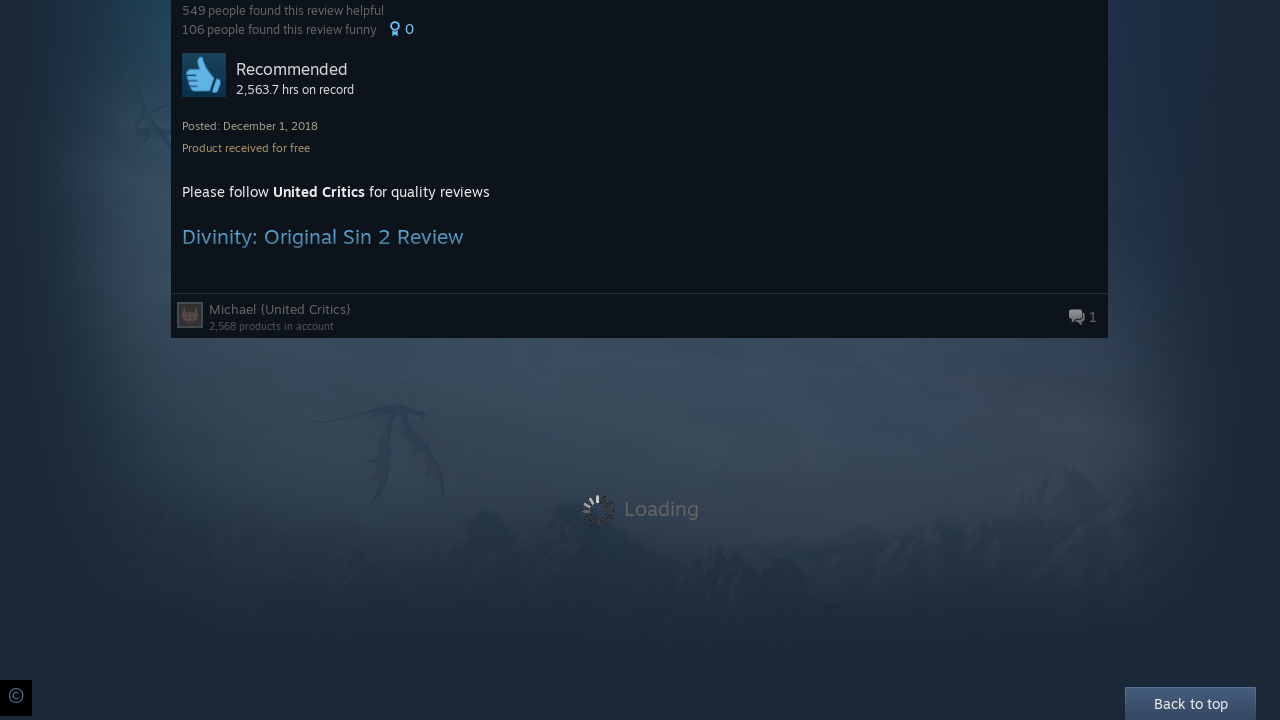

Waited 1 second for new reviews to load
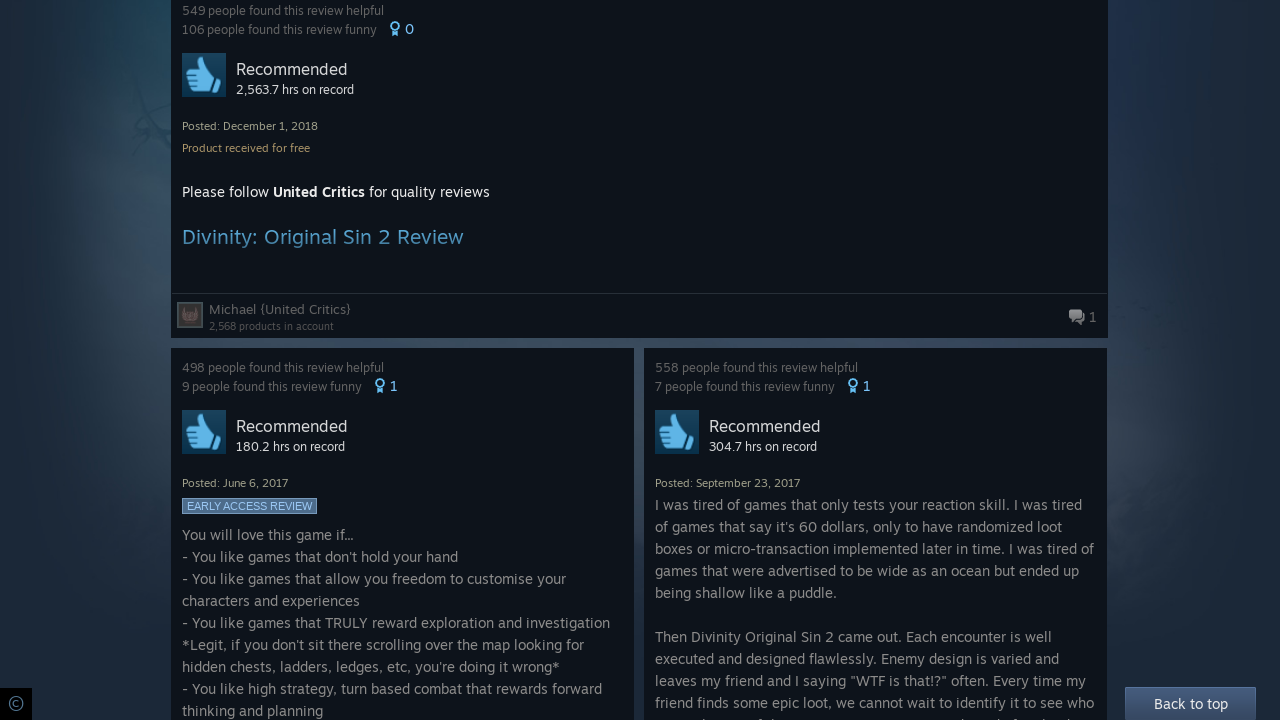

Scrolled to bottom of page (iteration 3)
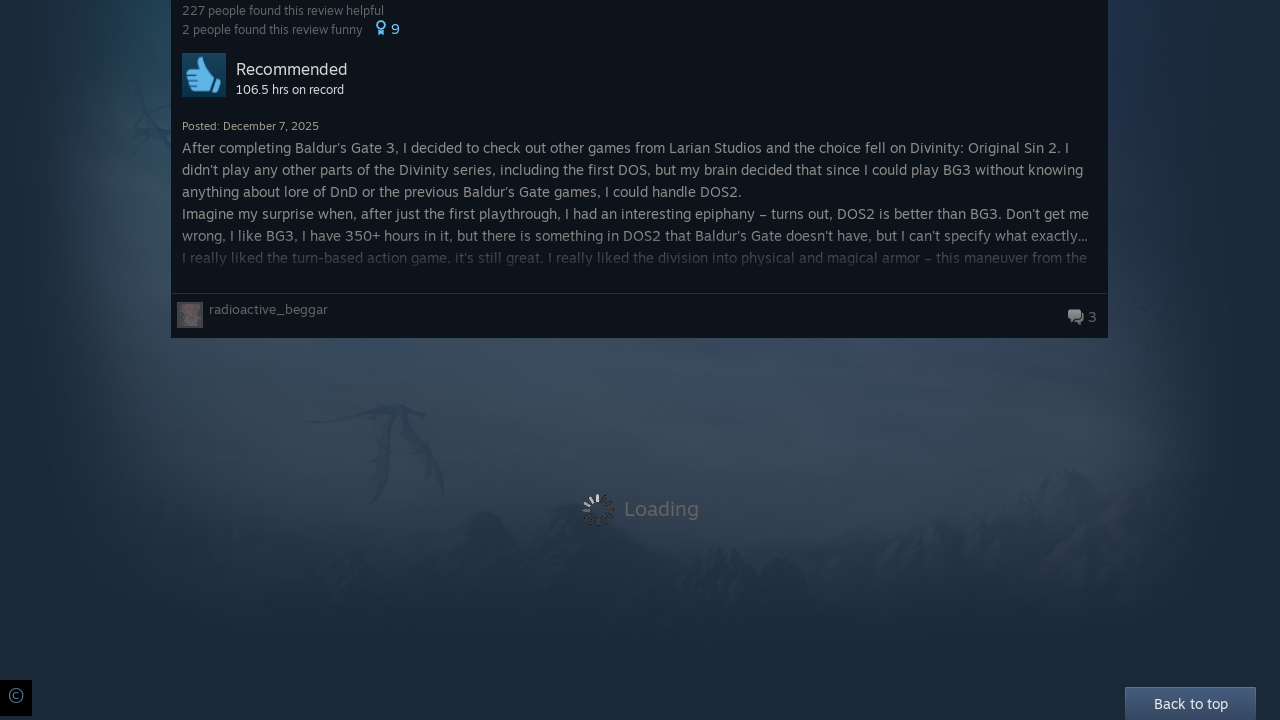

Waited 1 second for new reviews to load
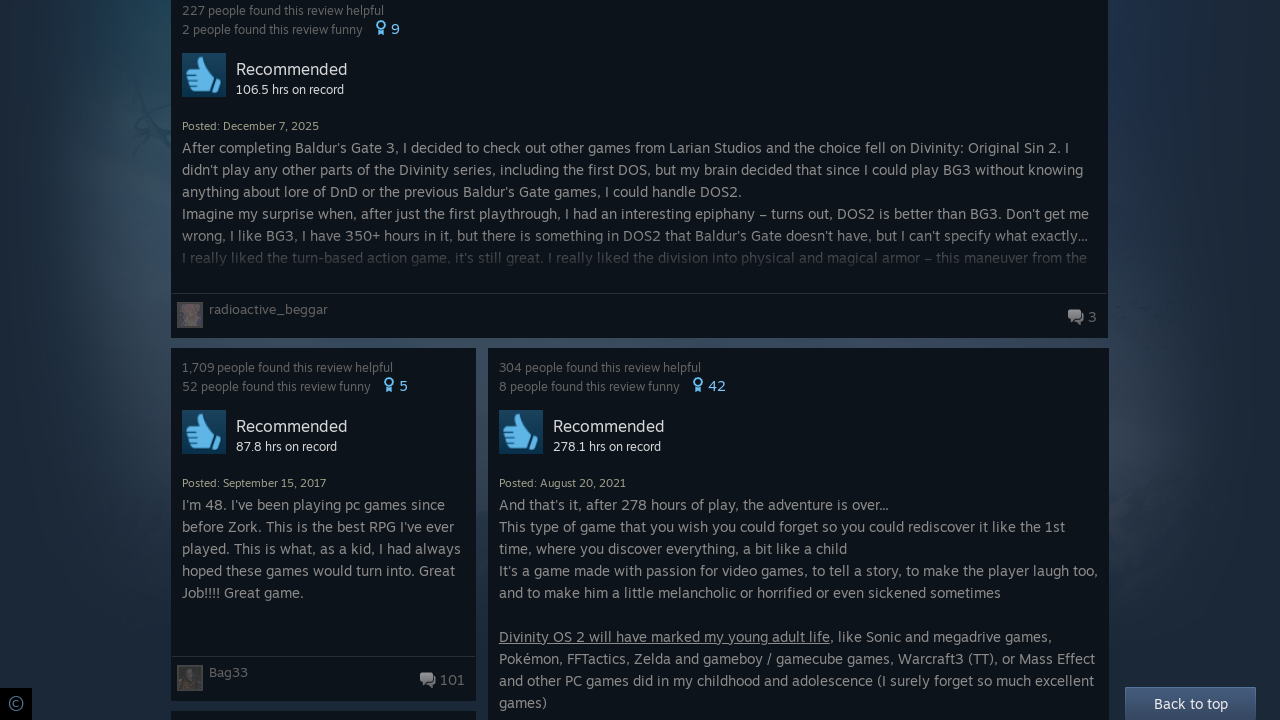

Scrolled to bottom of page (iteration 4)
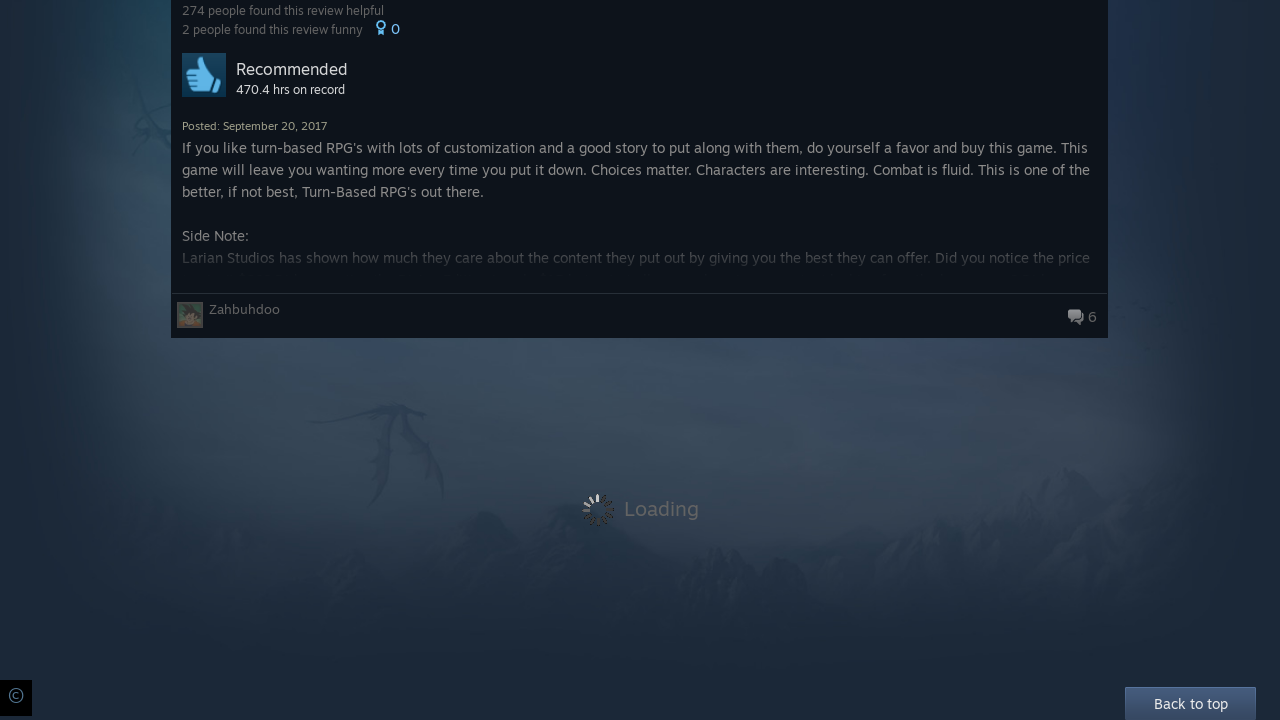

Waited 1 second for new reviews to load
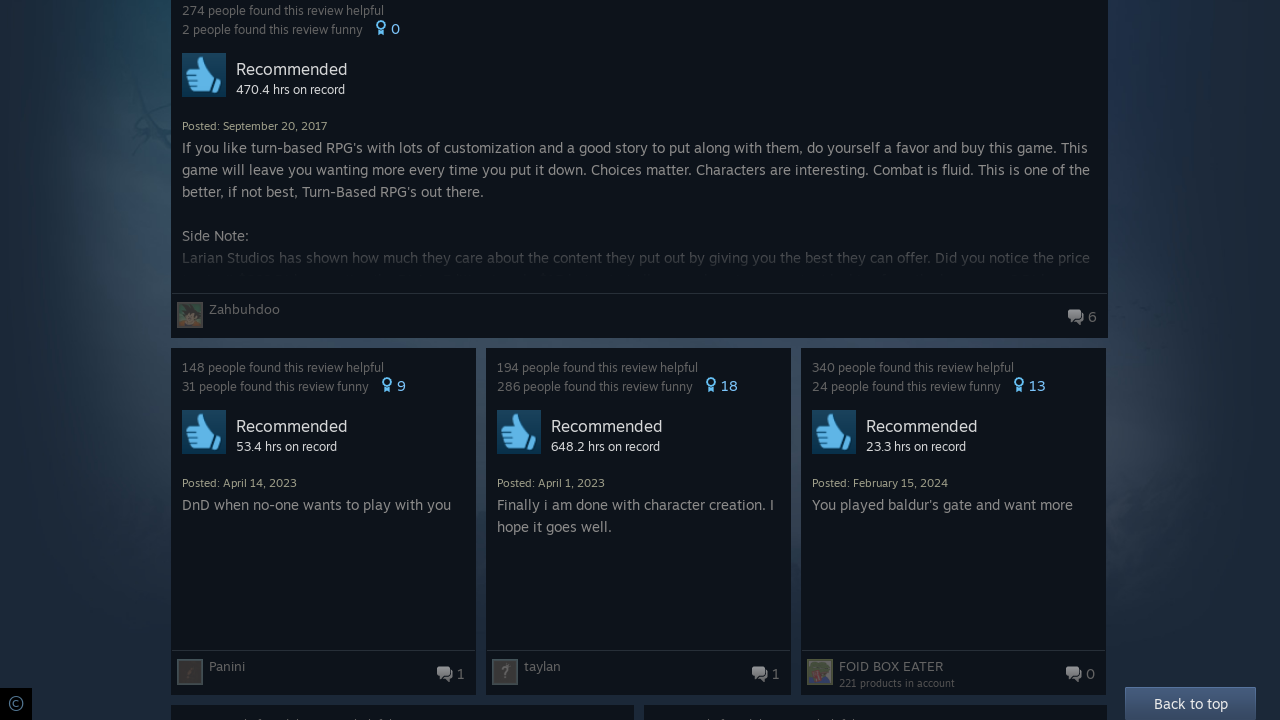

Scrolled to bottom of page (iteration 5)
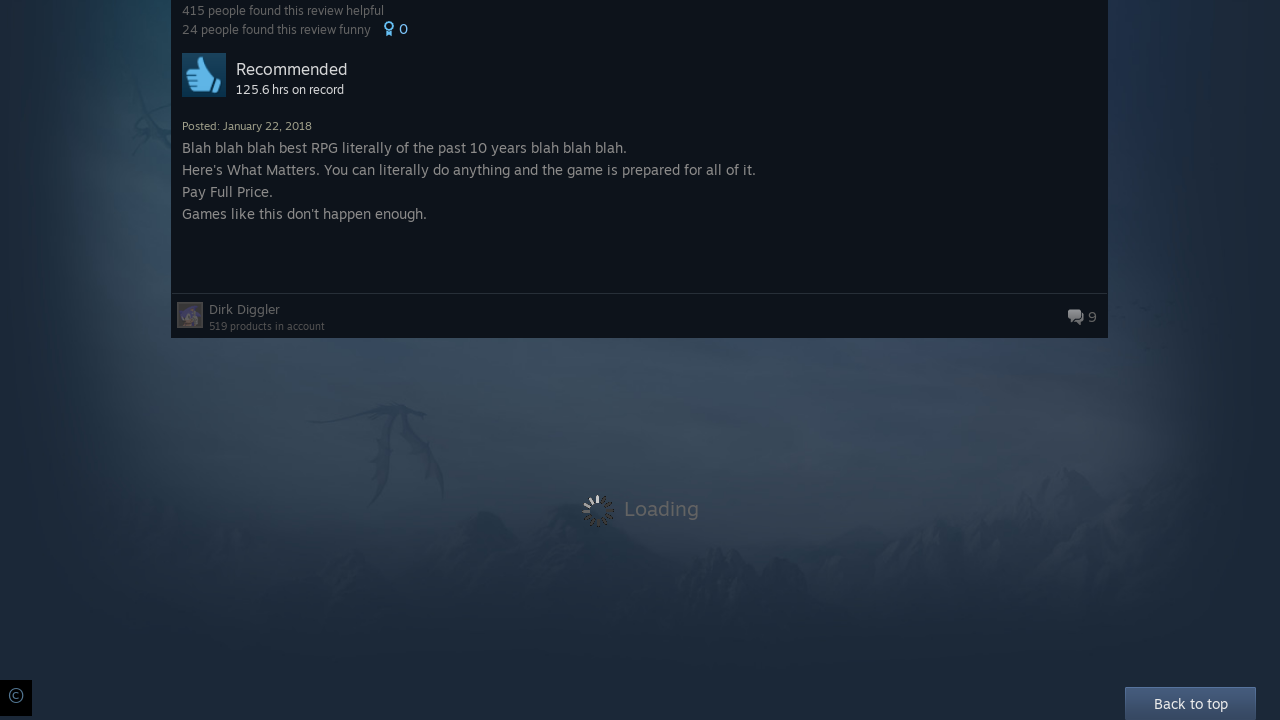

Waited 1 second for new reviews to load
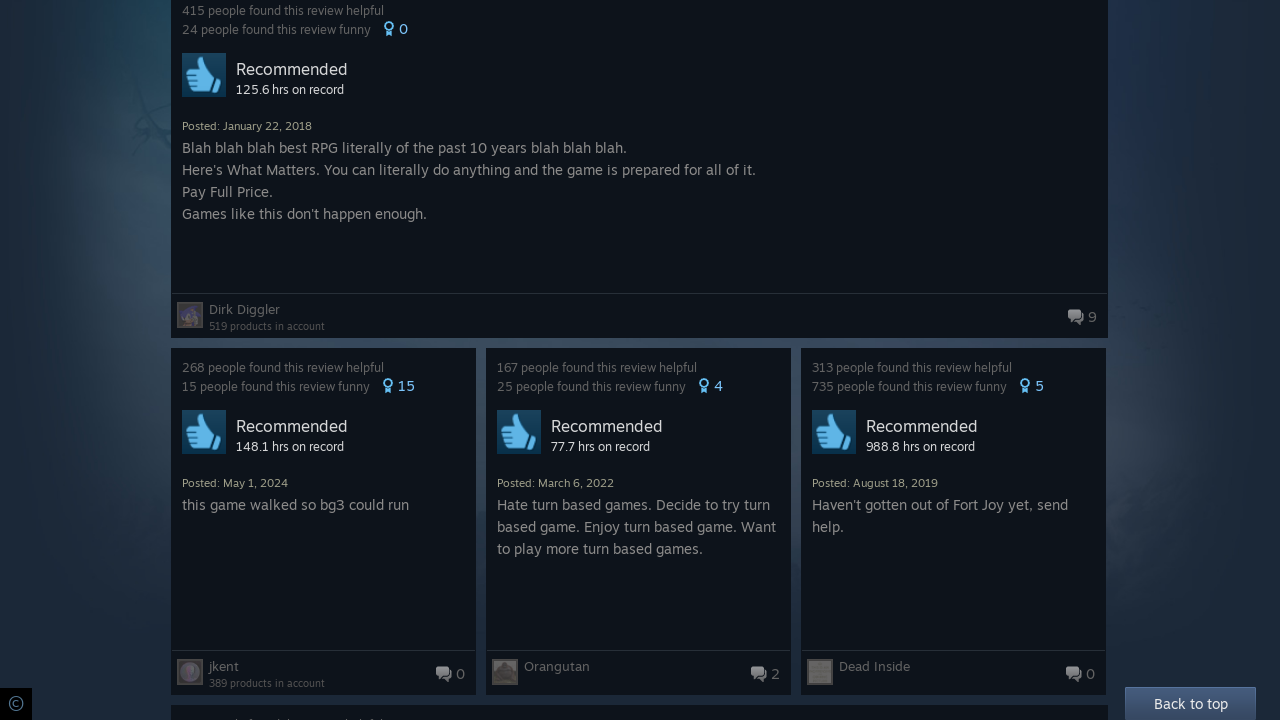

Verified review card content is present after scrolling
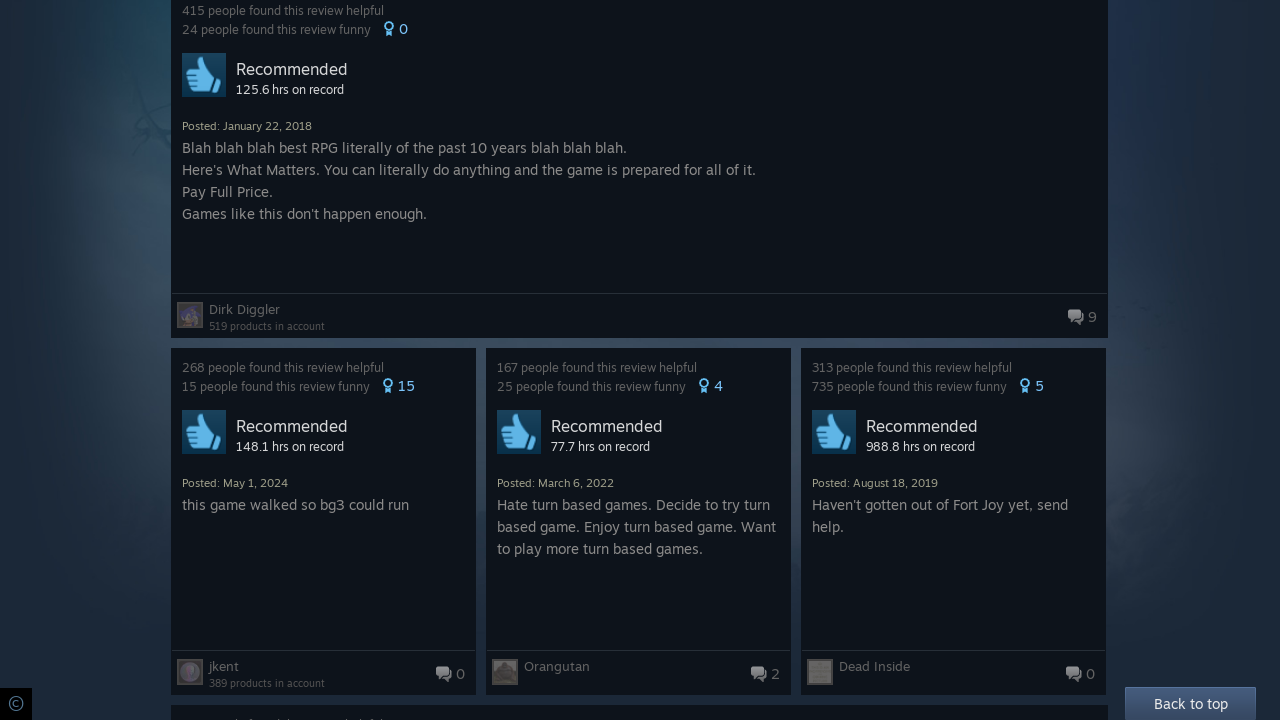

Verified multiple page containers loaded indicating infinite scroll functionality working
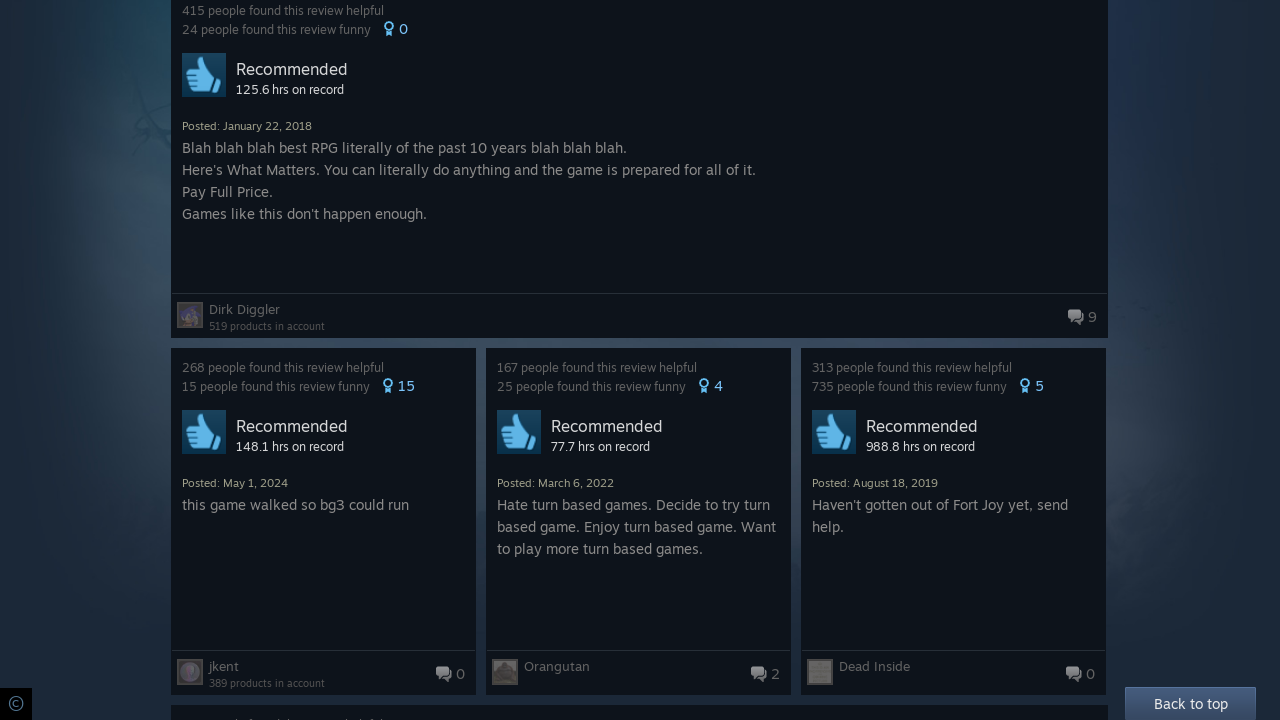

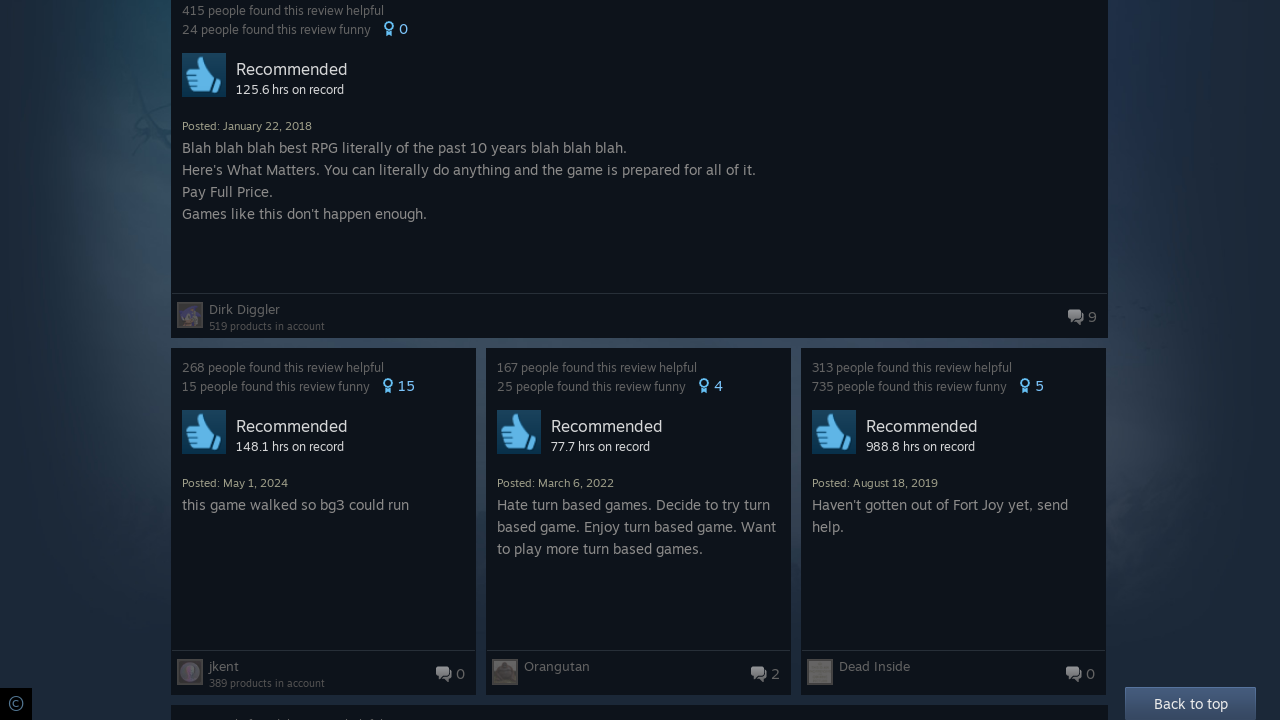